Tests hover functionality by hovering over an avatar and verifying that the caption/additional information appears

Starting URL: http://the-internet.herokuapp.com/hovers

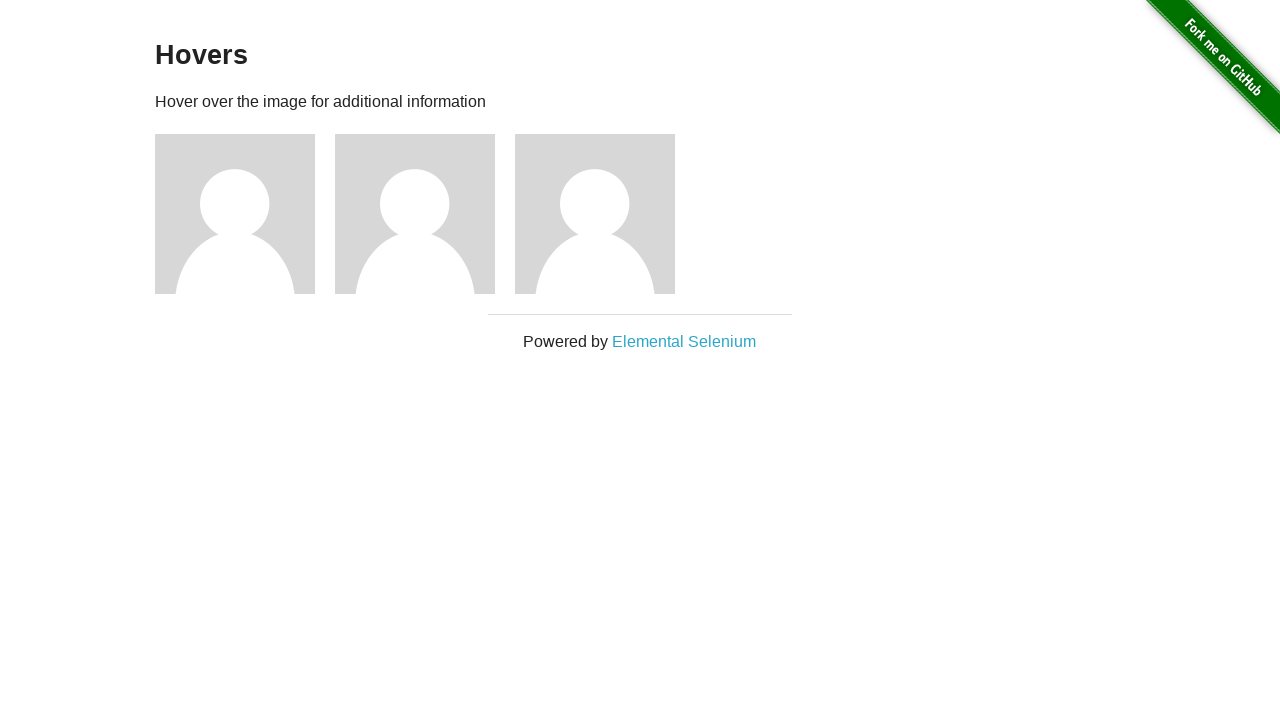

Navigated to hovers test page
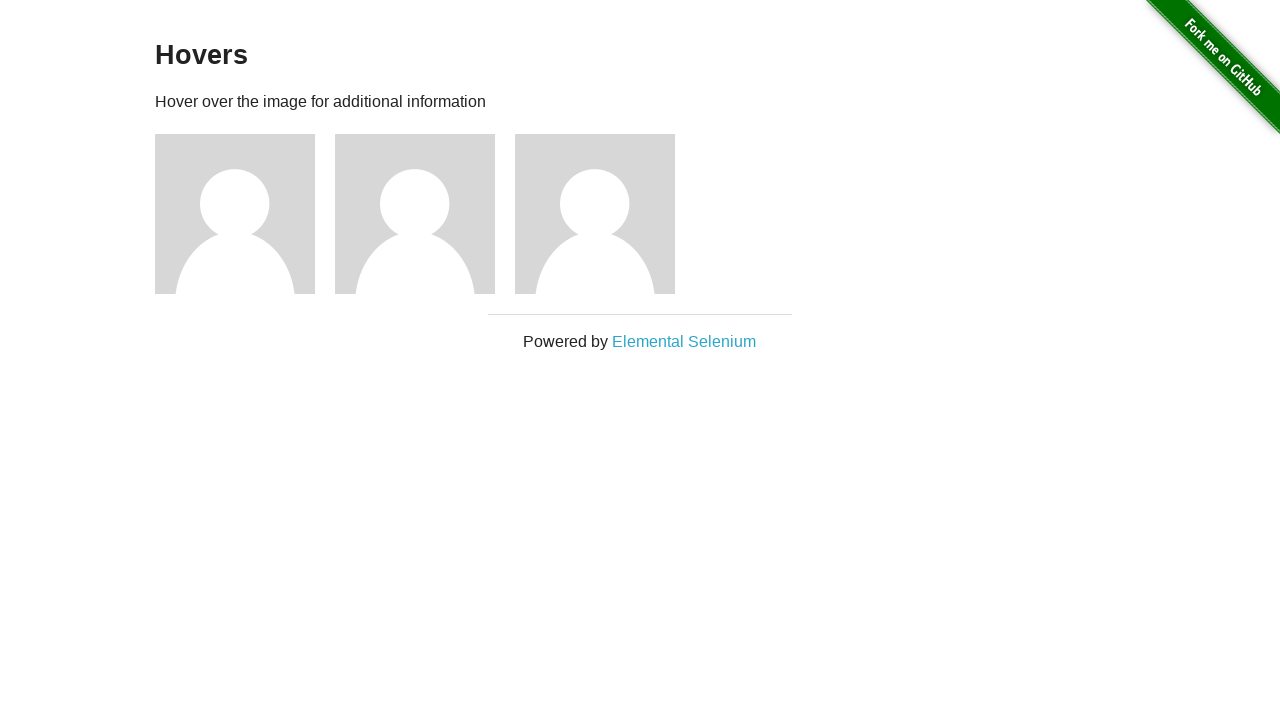

Located first avatar element
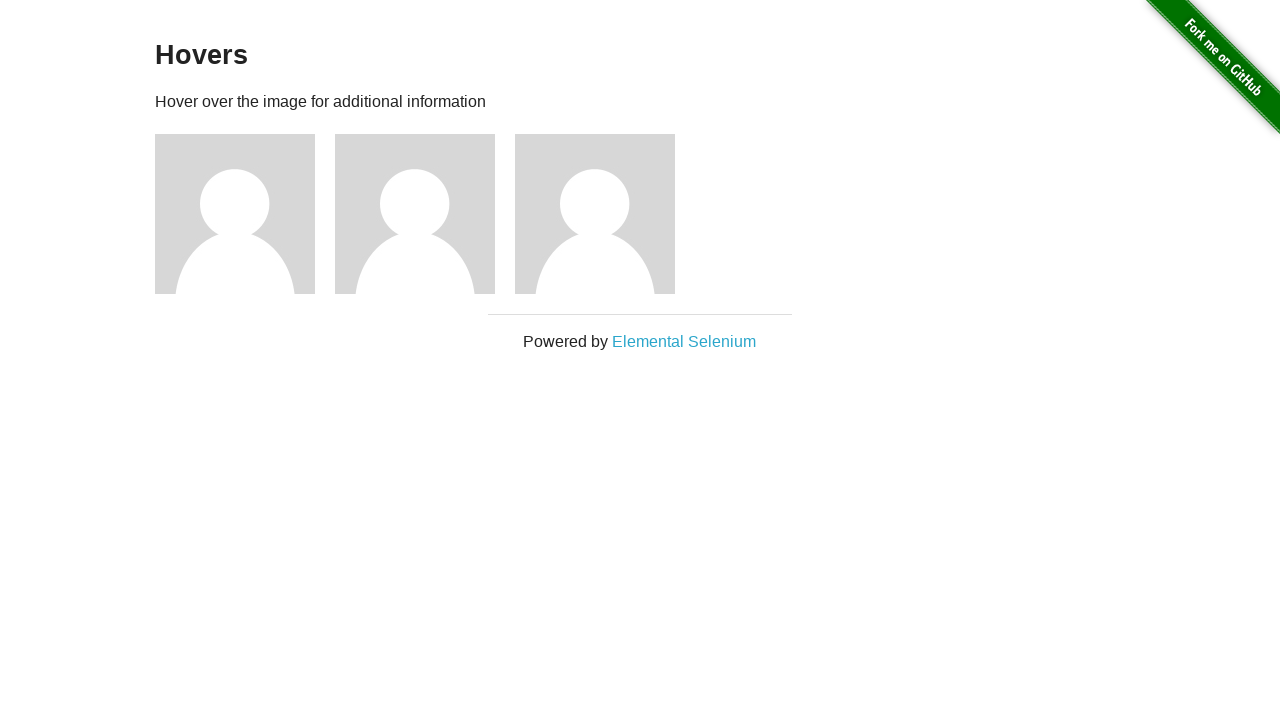

Hovered over first avatar at (245, 214) on .figure >> nth=0
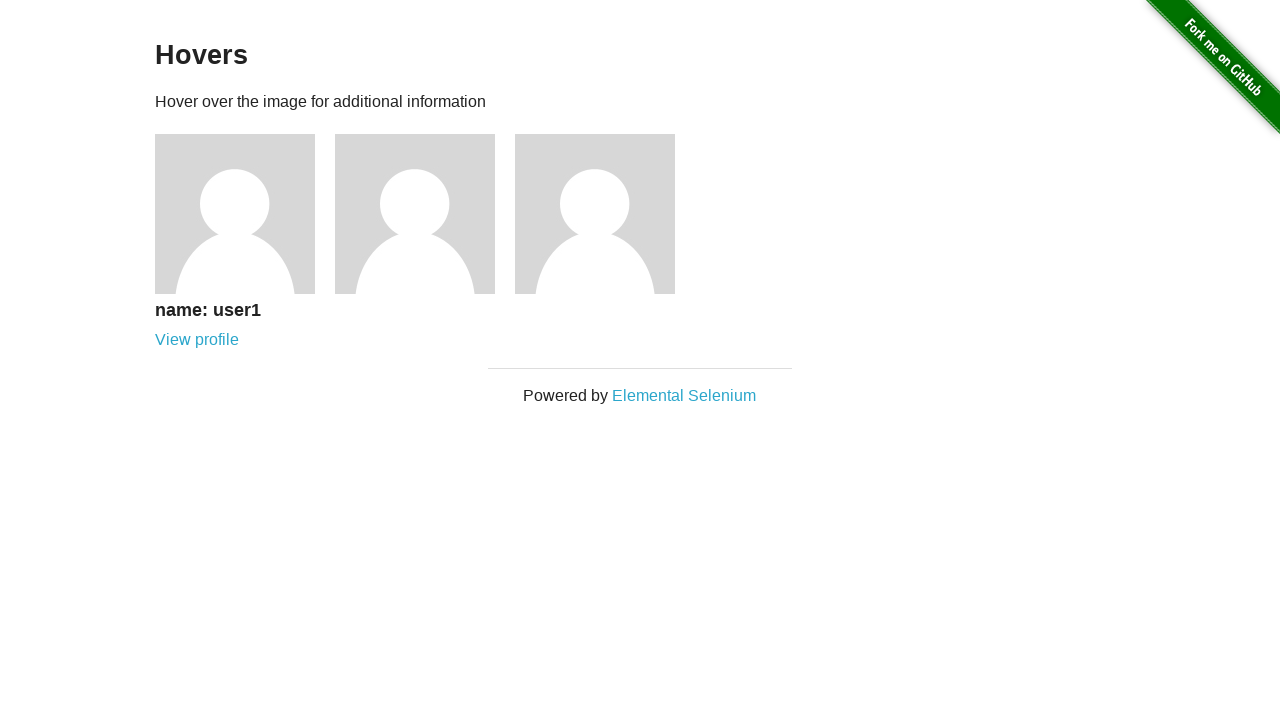

Located first caption element
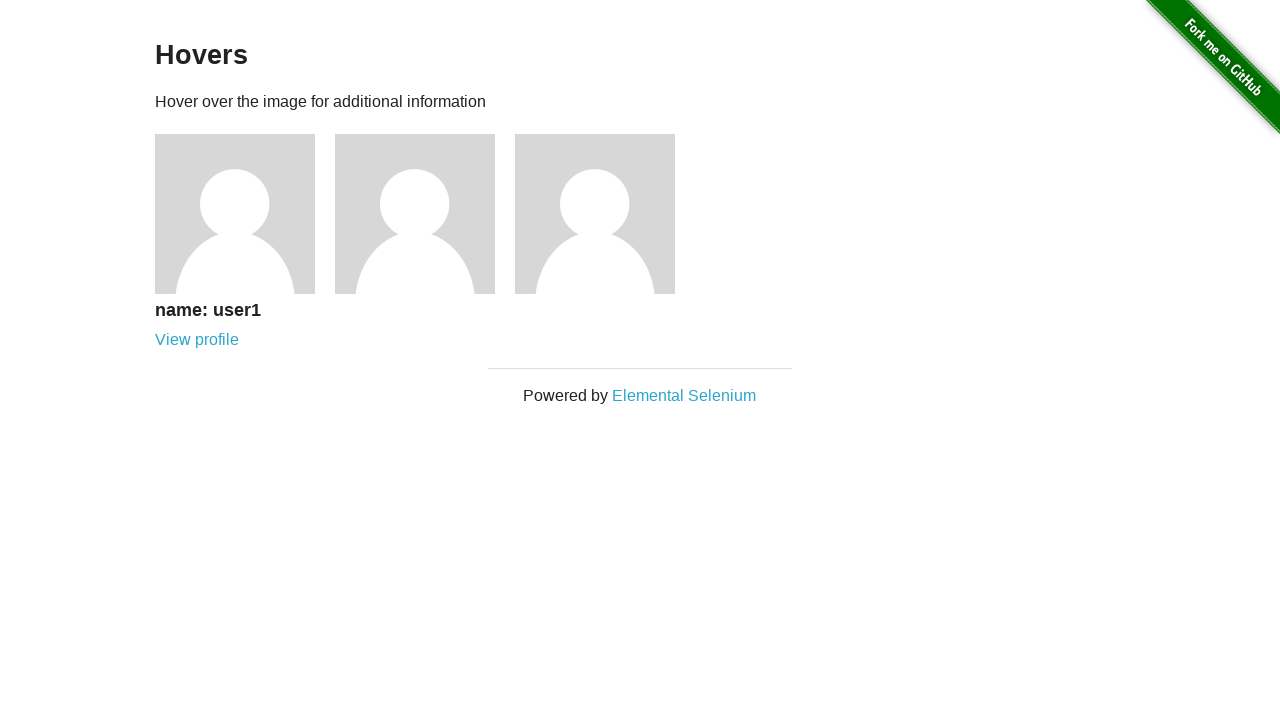

Verified caption is visible after hover
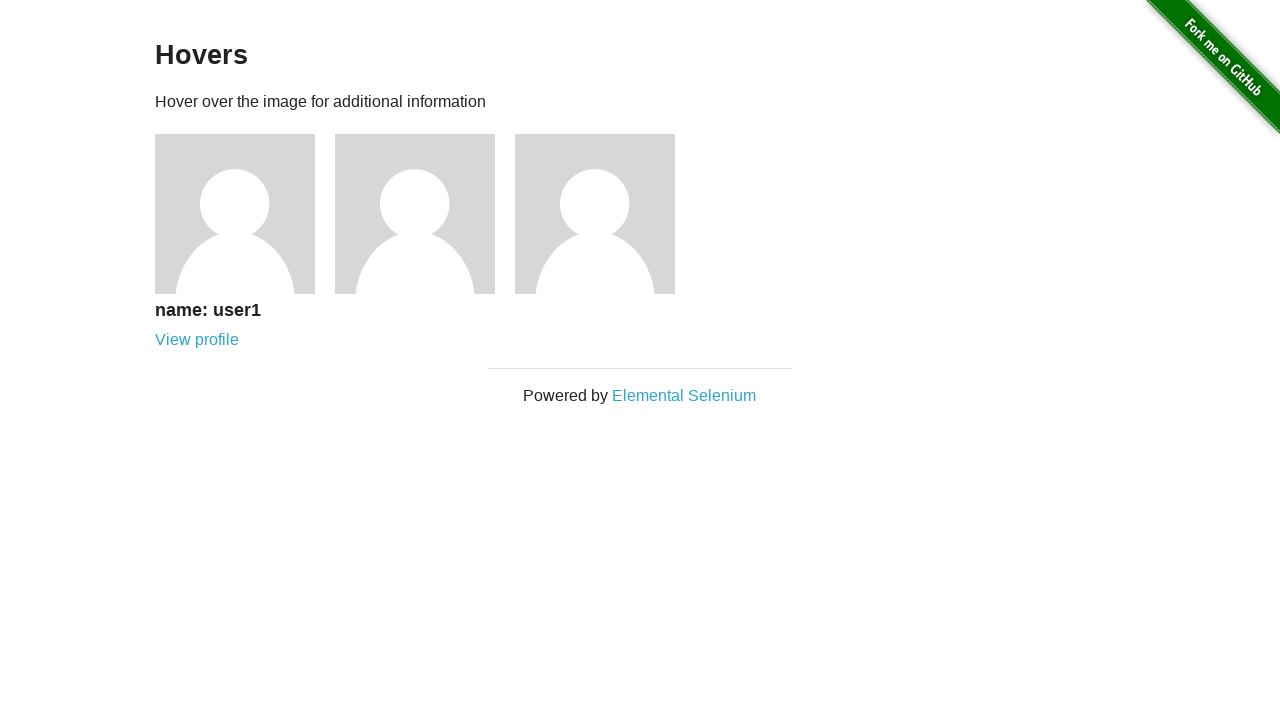

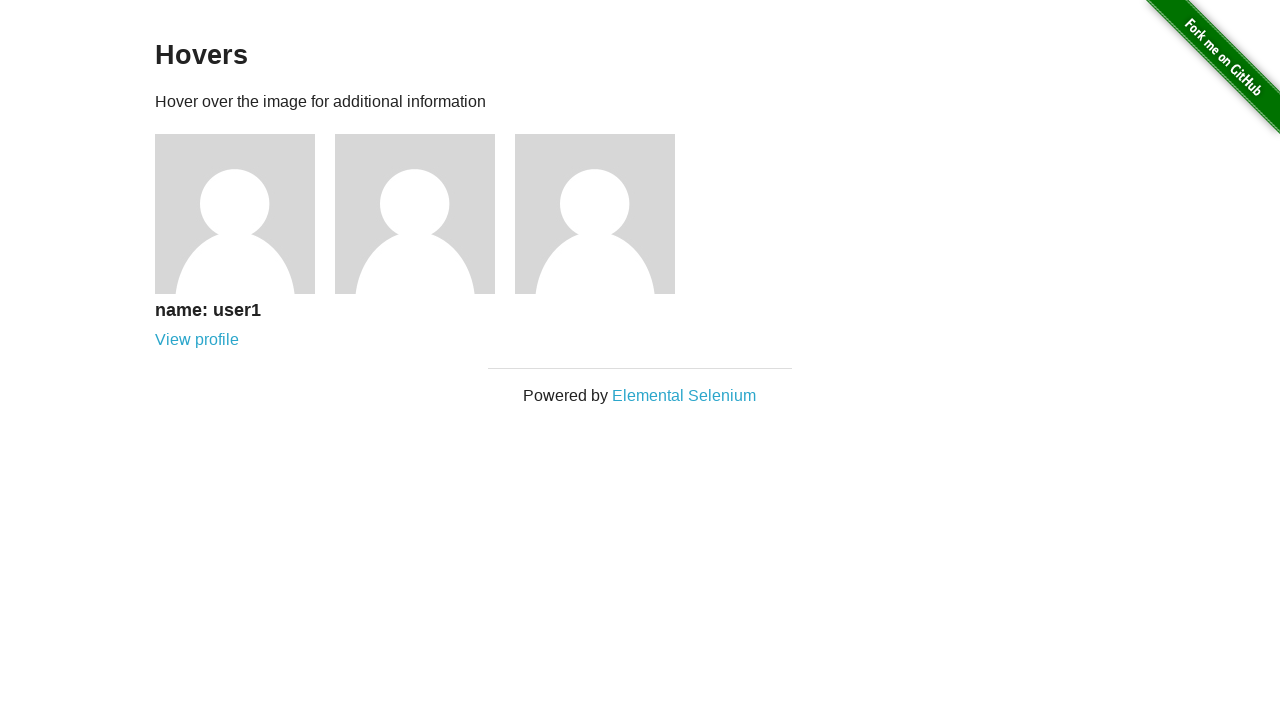